Tests that the Gündem page loads without 404 errors or "content not found" messages

Starting URL: https://egundem.com/gundem

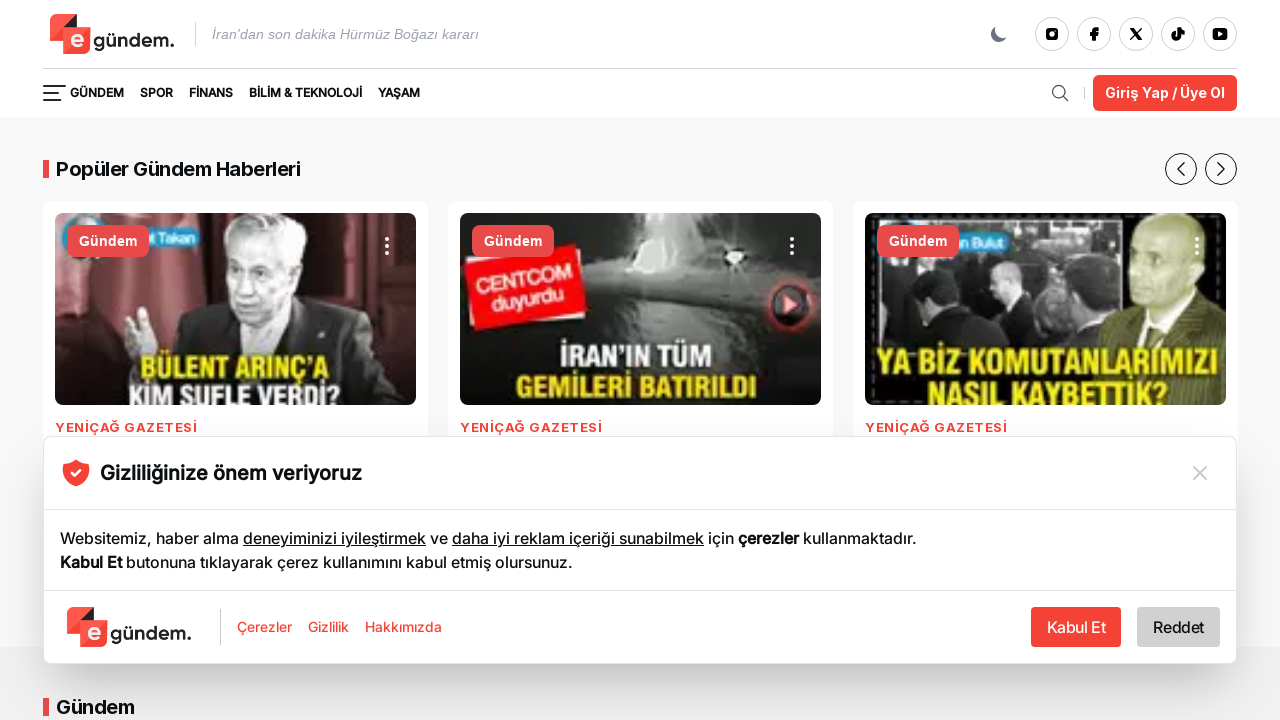

Waited for page to load (domcontentloaded state)
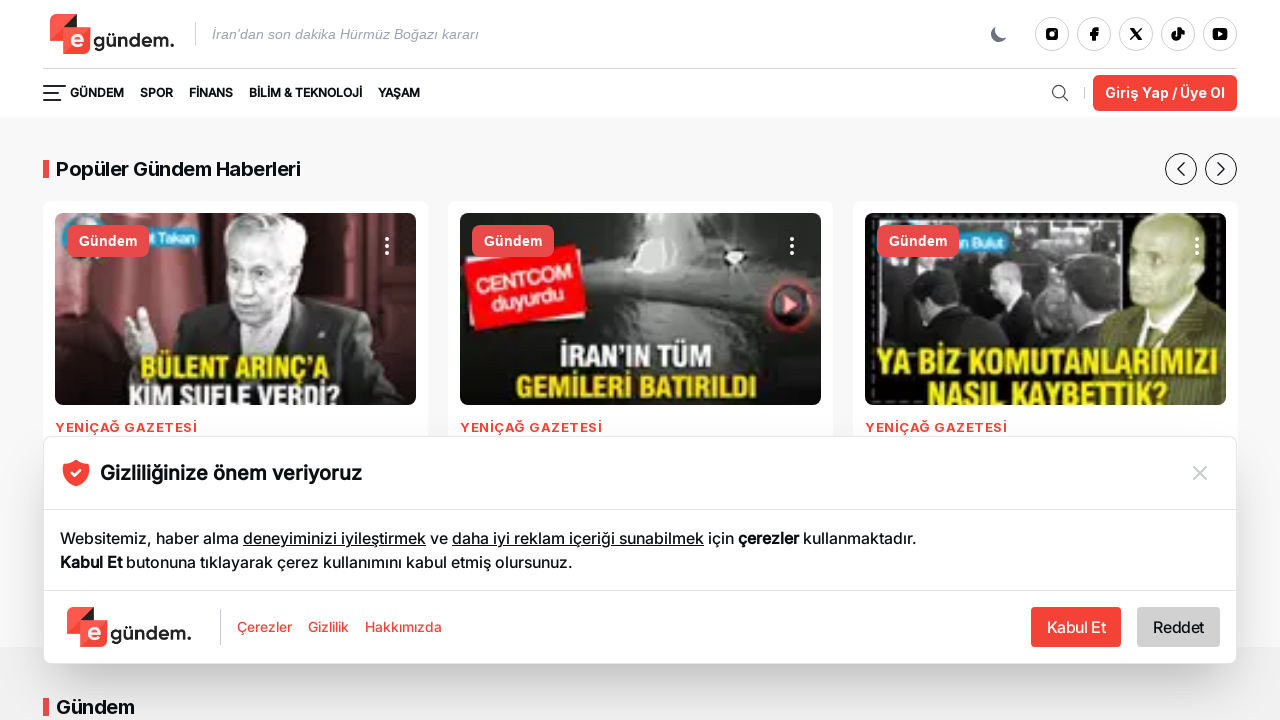

Checked for '404' text on page
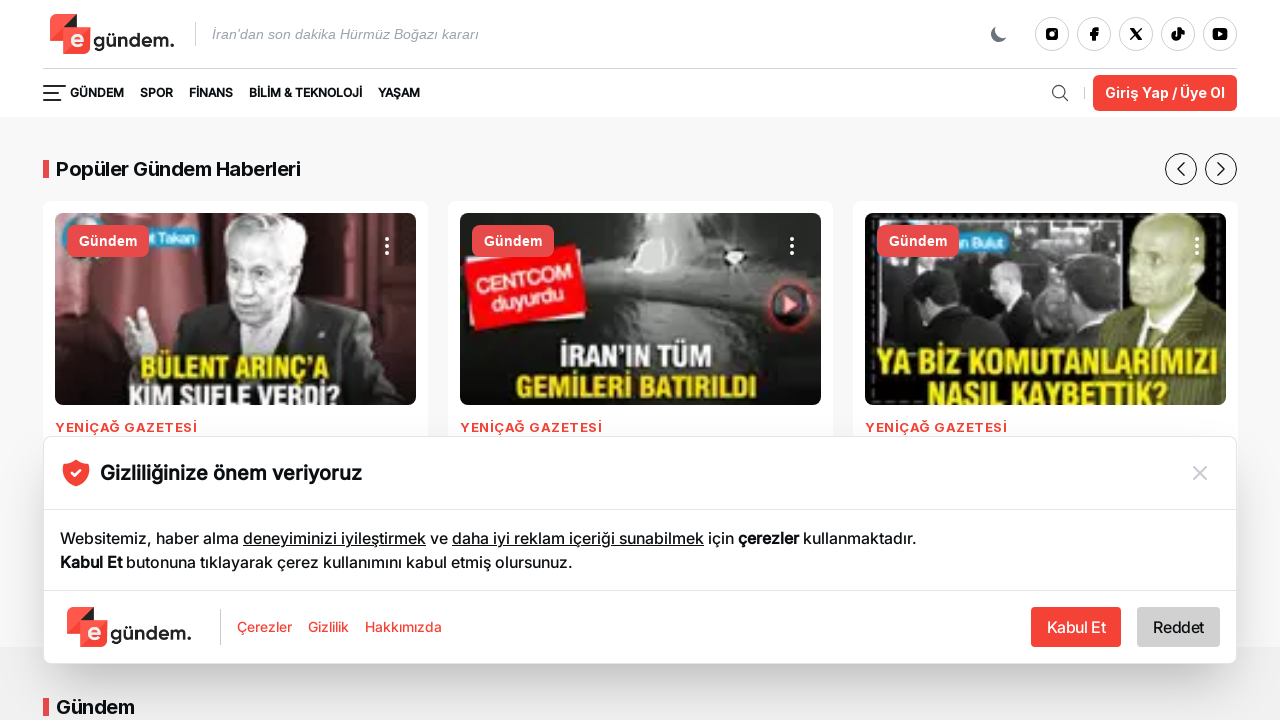

Checked for 'İçerik bulunamadı' (content not found) text on page
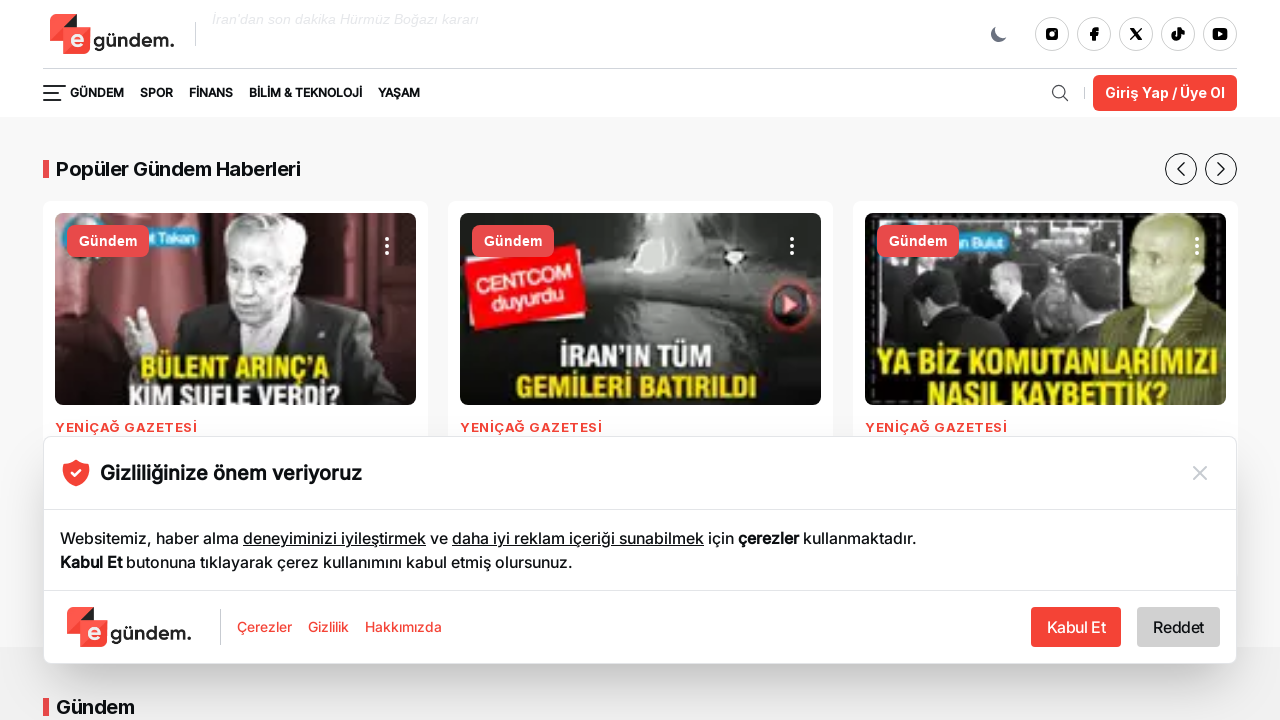

Assertion passed: Page does not contain 404 or 'İçerik bulunamadı' messages
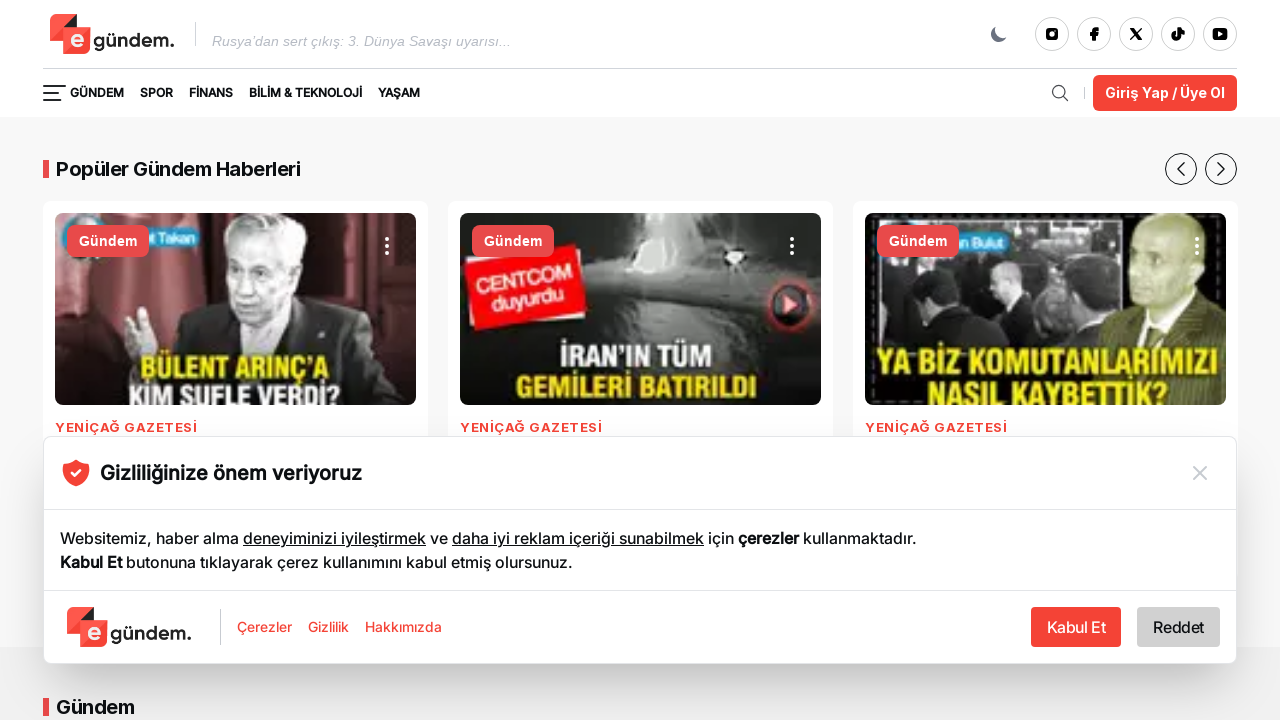

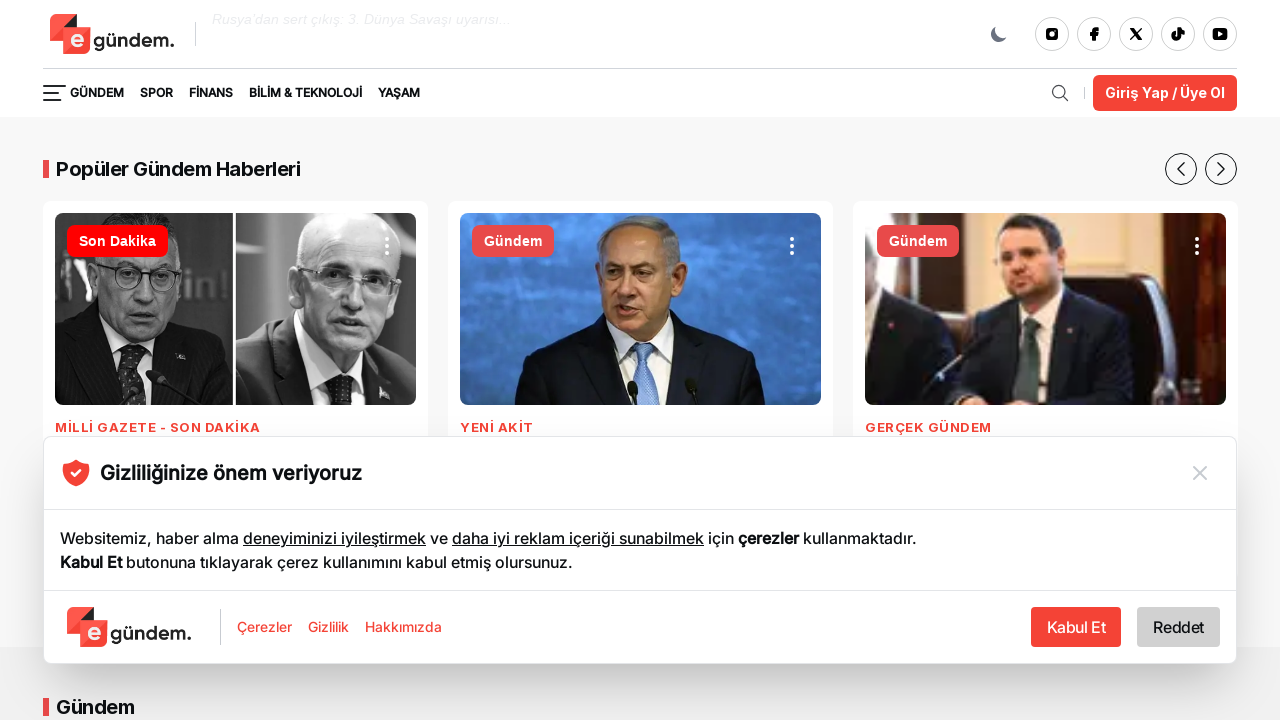